Tests a dropdown menu and form filling functionality by clicking a dropdown button, navigating to an autocomplete form, and filling in various address fields

Starting URL: https://formy-project.herokuapp.com/dropdown

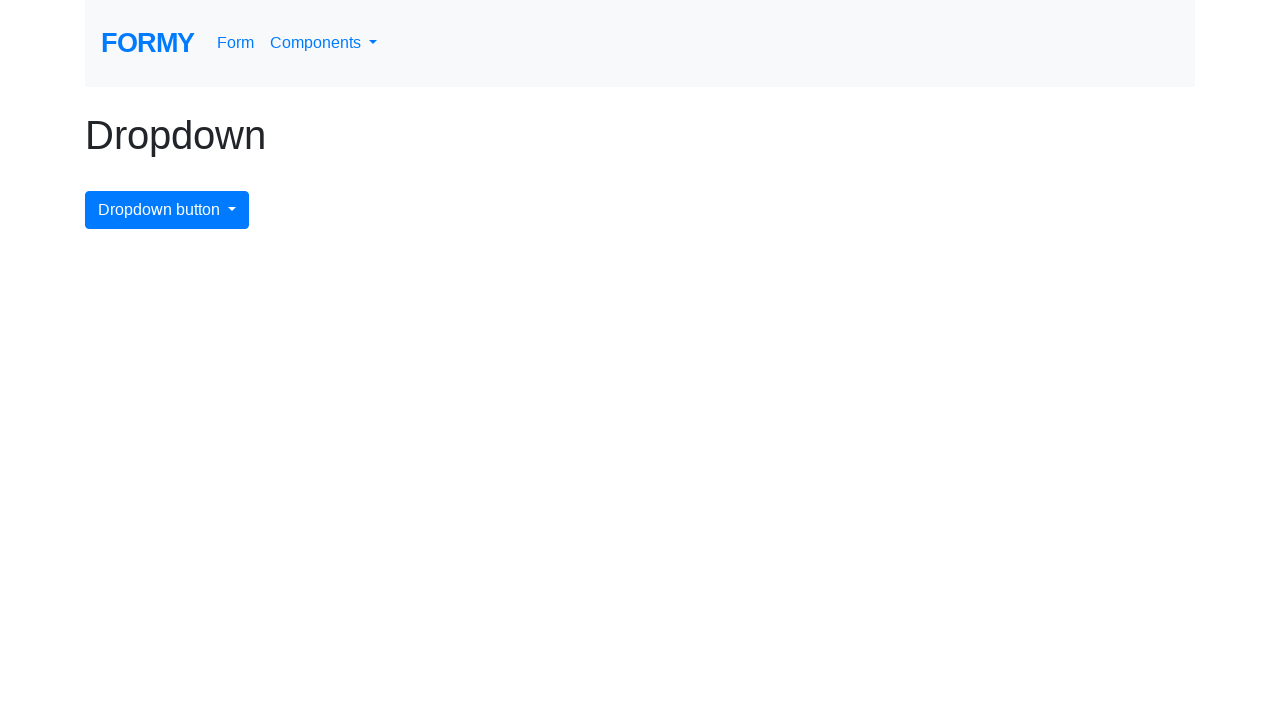

Clicked dropdown menu button at (167, 210) on #dropdownMenuButton
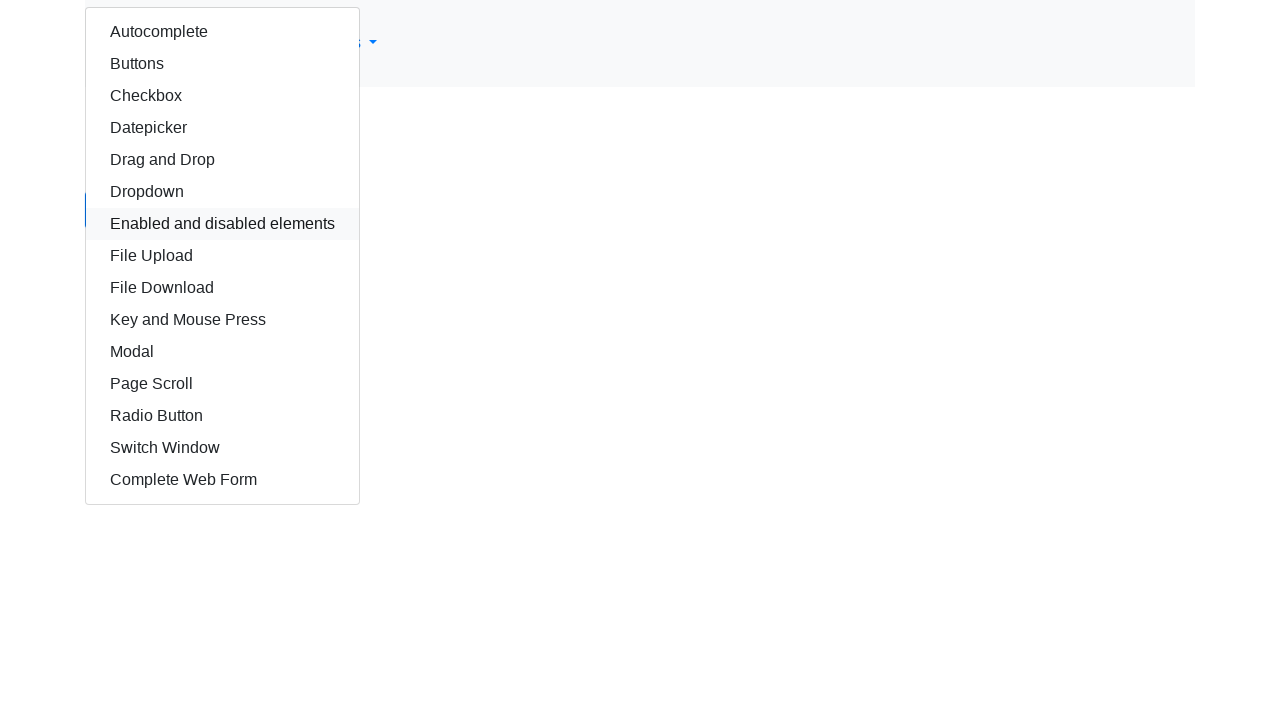

Clicked autocomplete option from dropdown at (222, 32) on #autocomplete
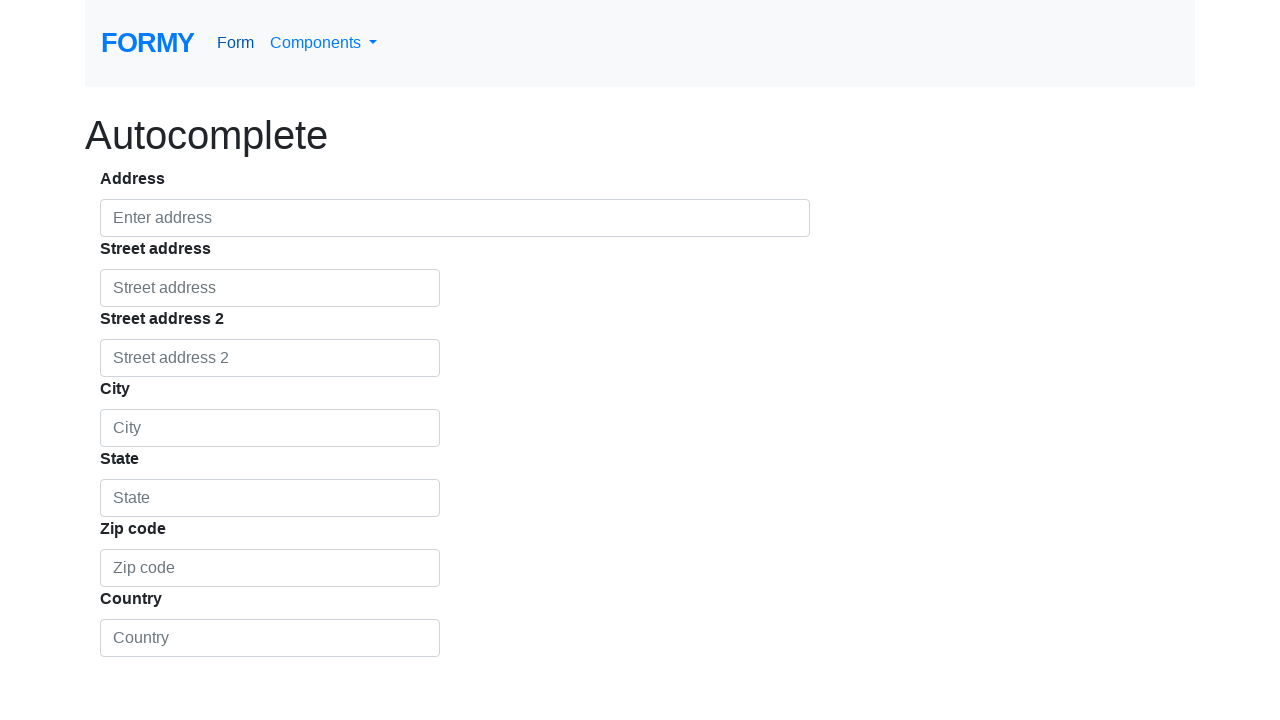

Filled autocomplete field with 'Jl. Sukaninja' on #autocomplete
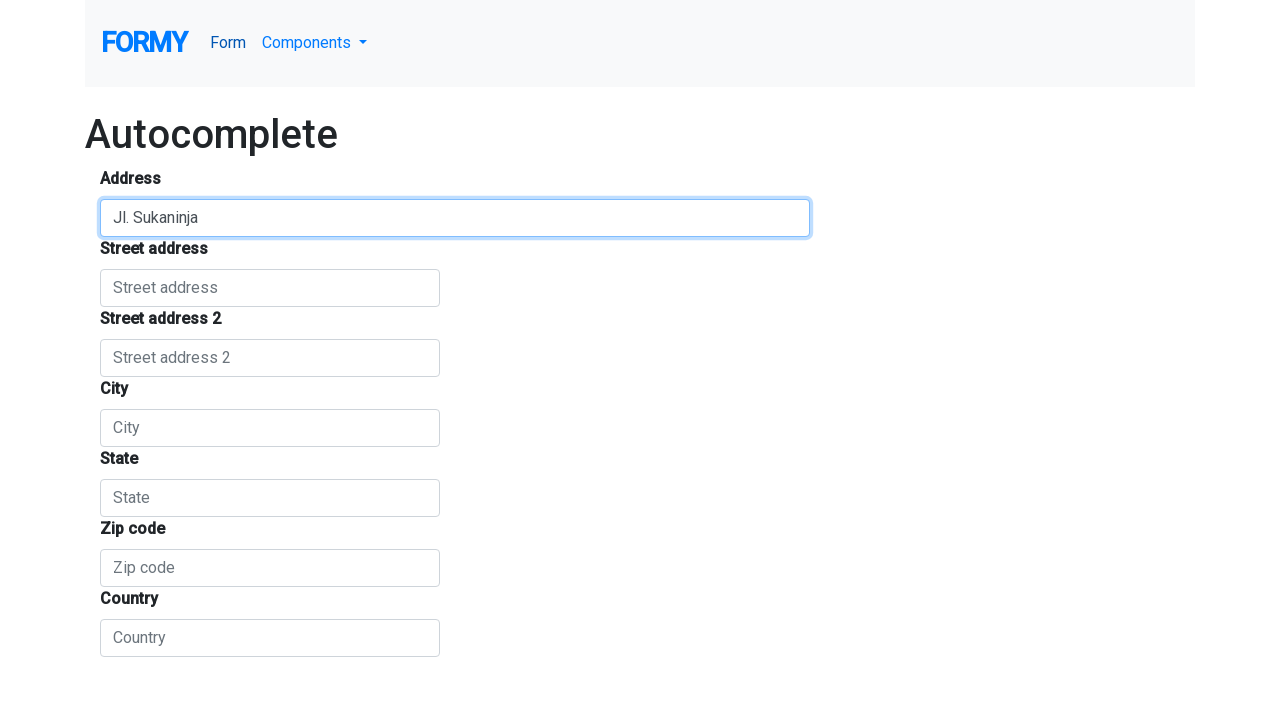

Pressed Enter on autocomplete field on #autocomplete
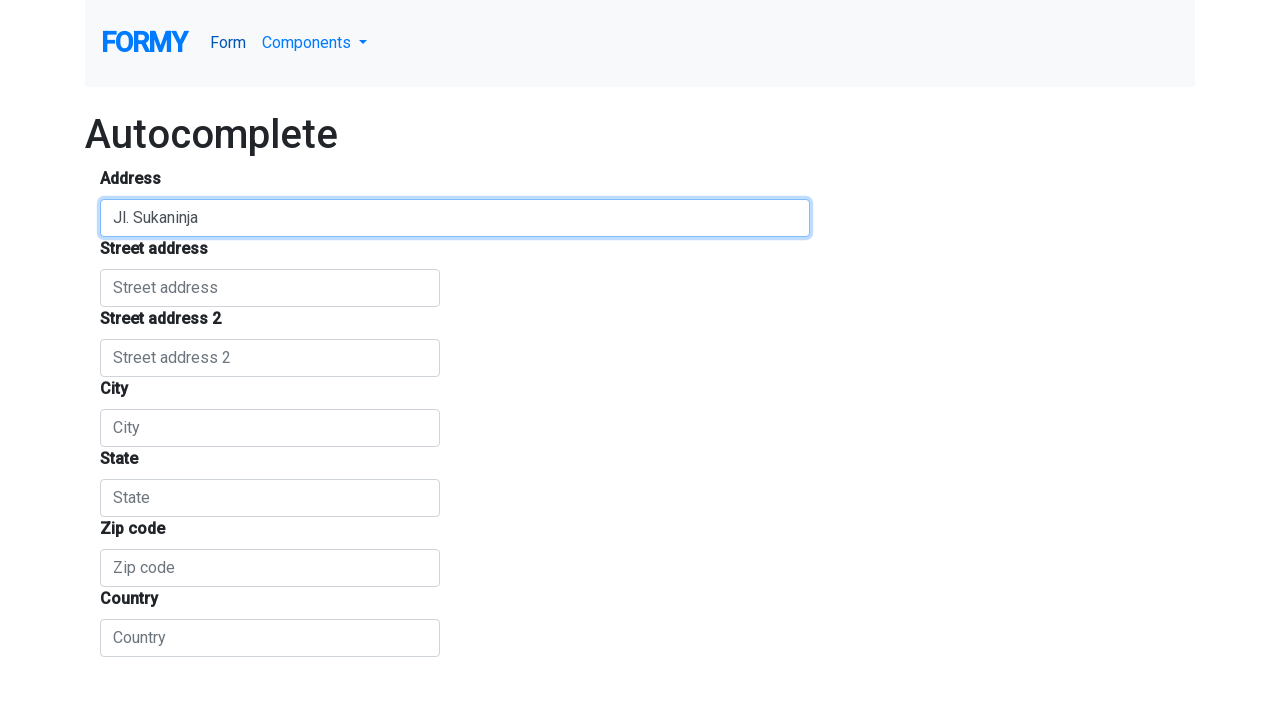

Filled street number field with 'Jl. Sukaninja V' on #street_number
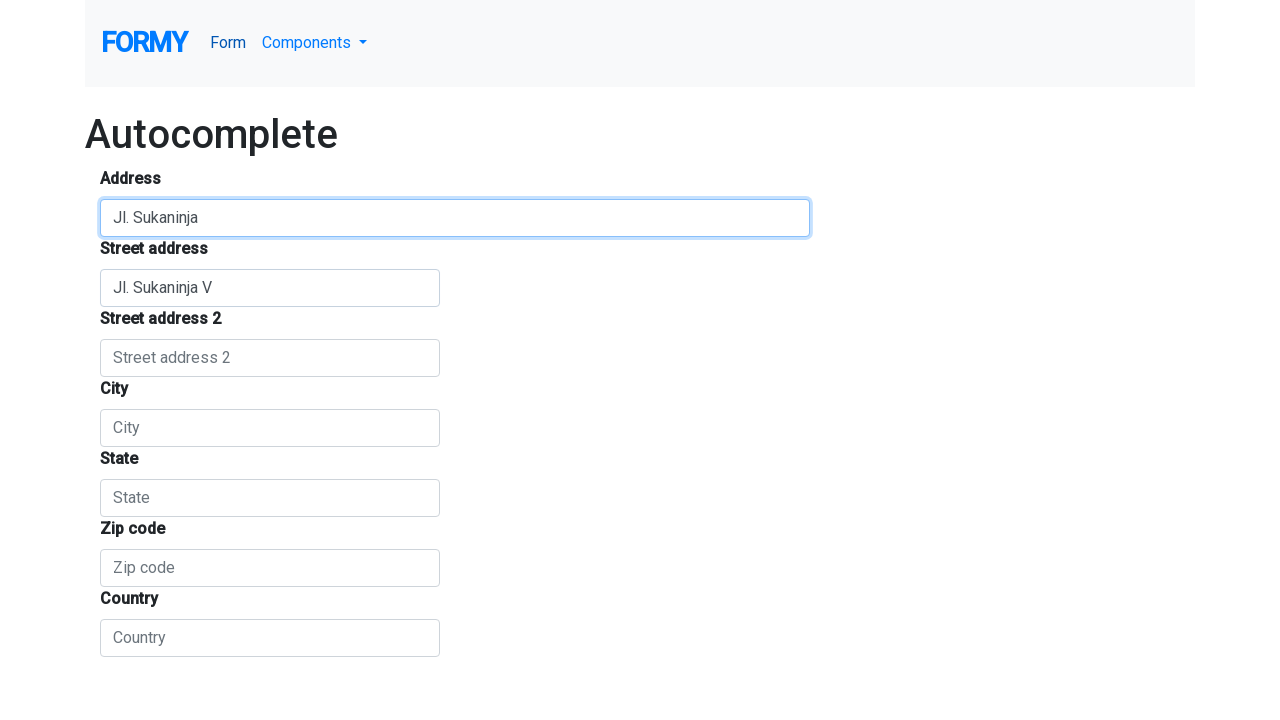

Filled route field with 'Jl. Kintalayu' on #route
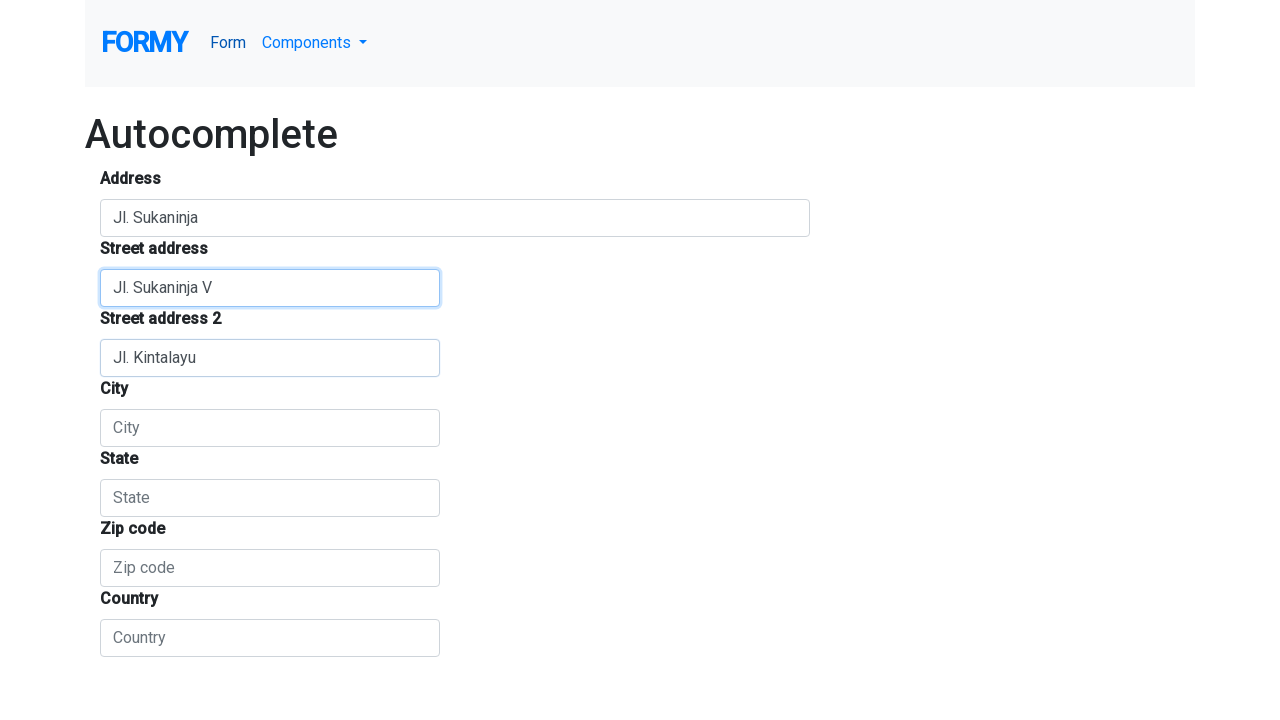

Filled locality field with 'Kerusda' on #locality
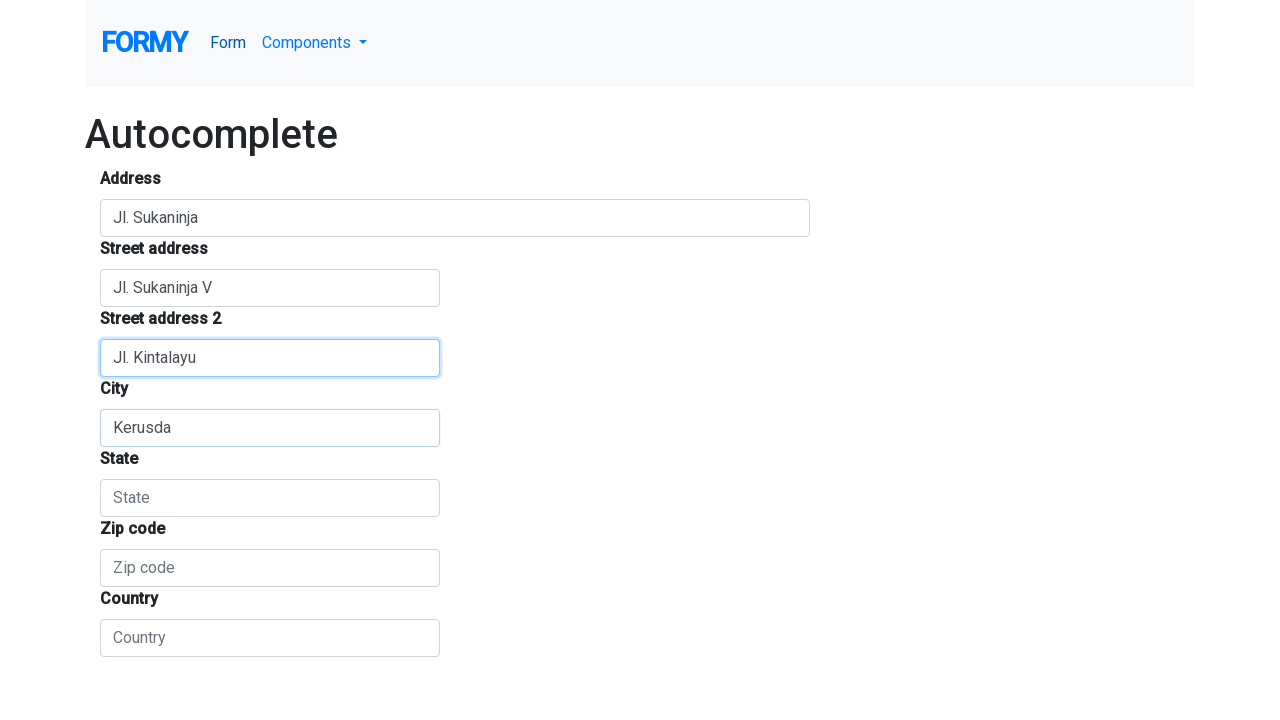

Filled administrative area field with 'Jawa Barat' on #administrative_area_level_1
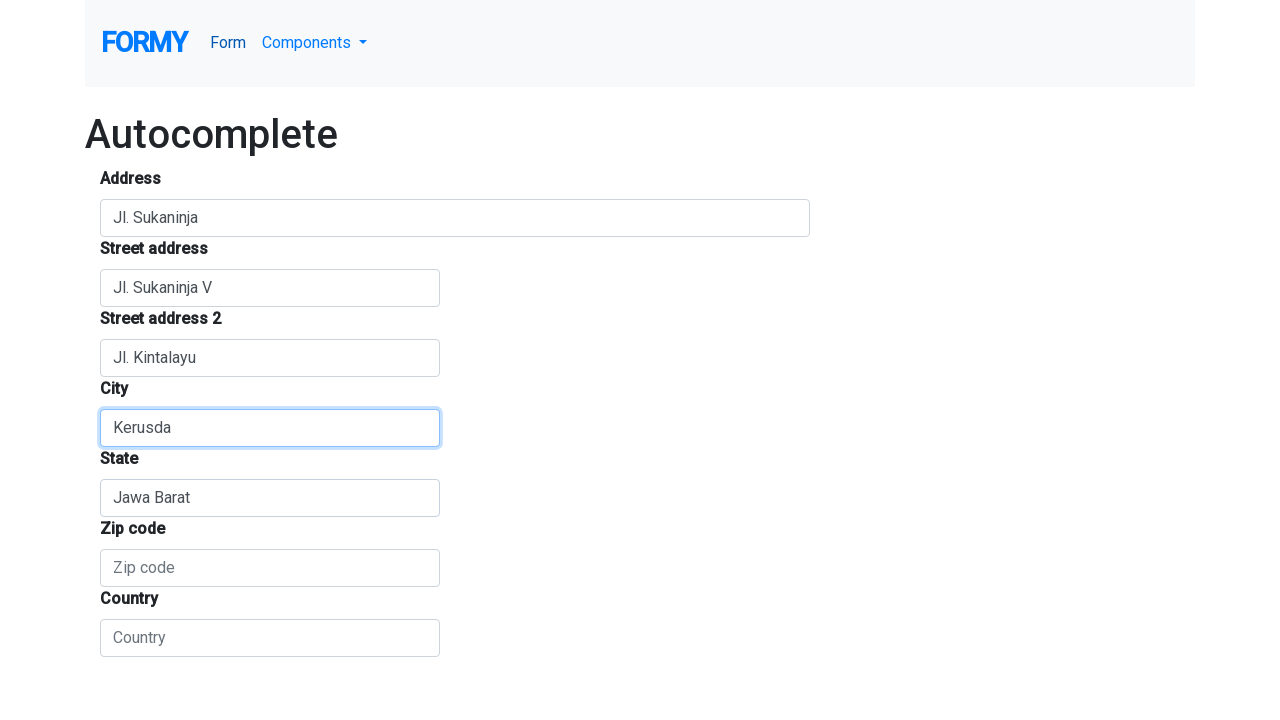

Filled postal code field with '89812' on #postal_code
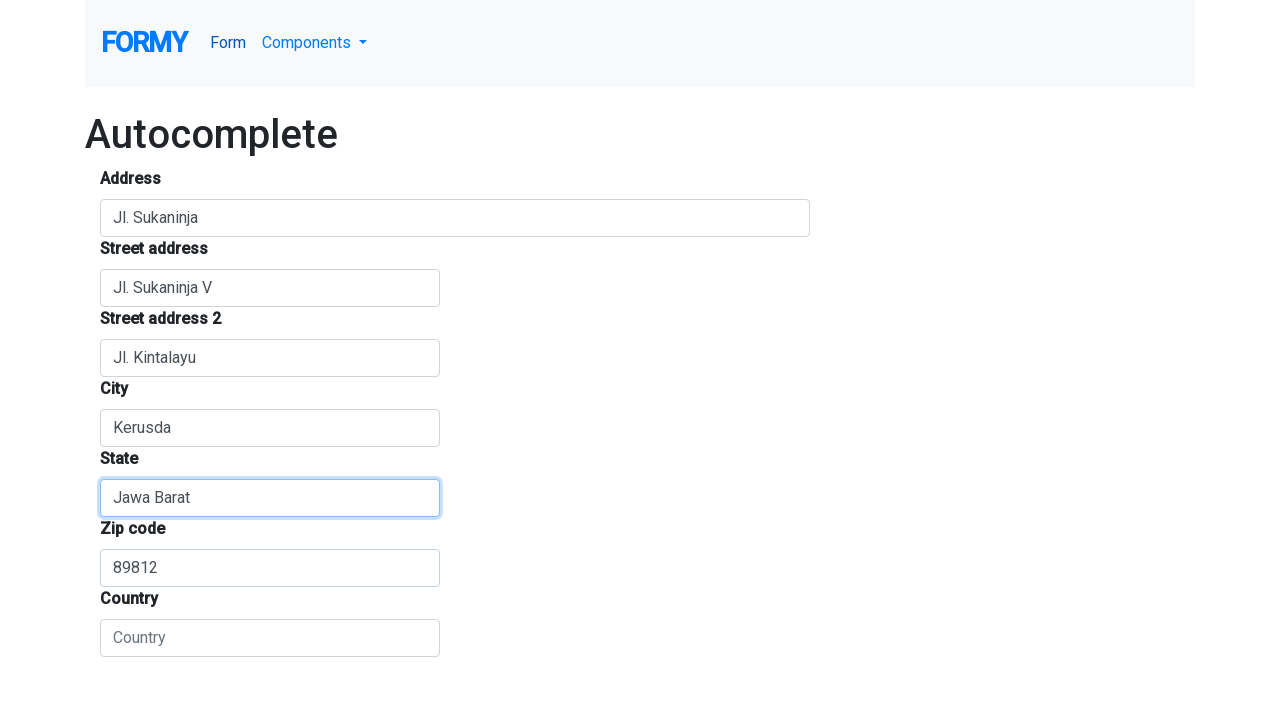

Filled country field with 'Indonesia' on #country
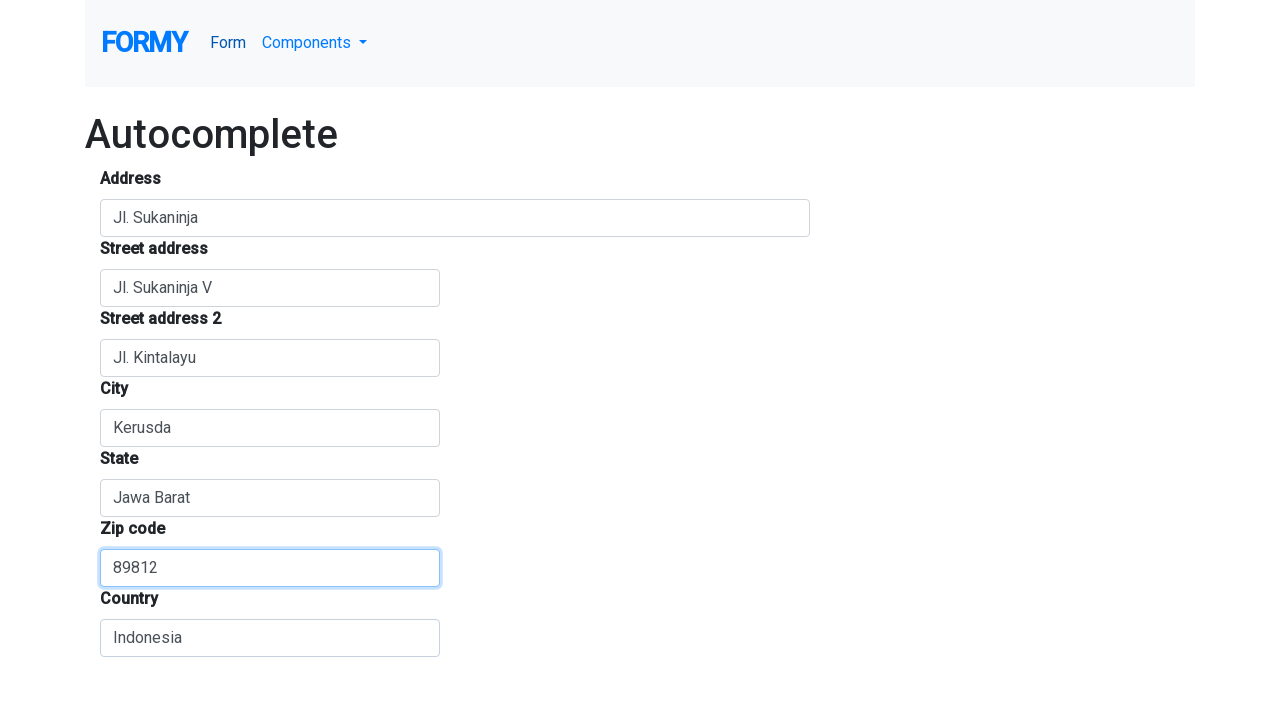

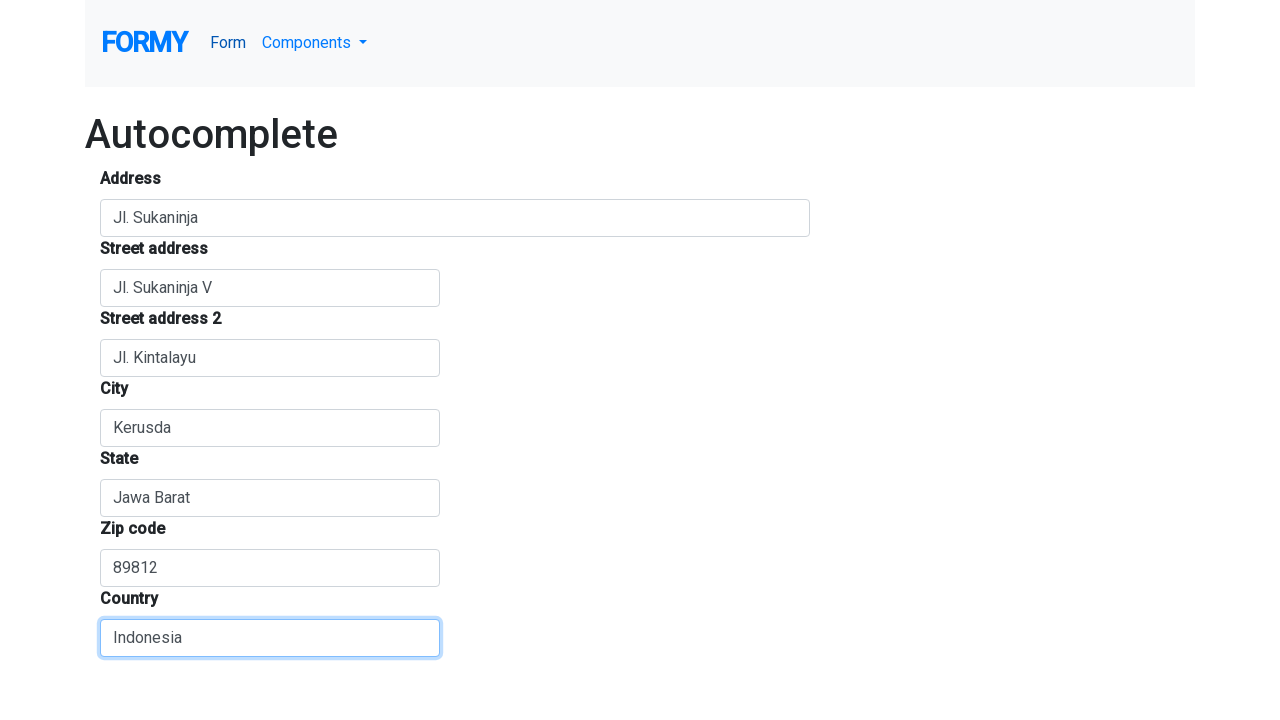